Navigates to resources page then to knowledge base and waits for doc column to be visible

Starting URL: https://www.optimisemedia.com/resources

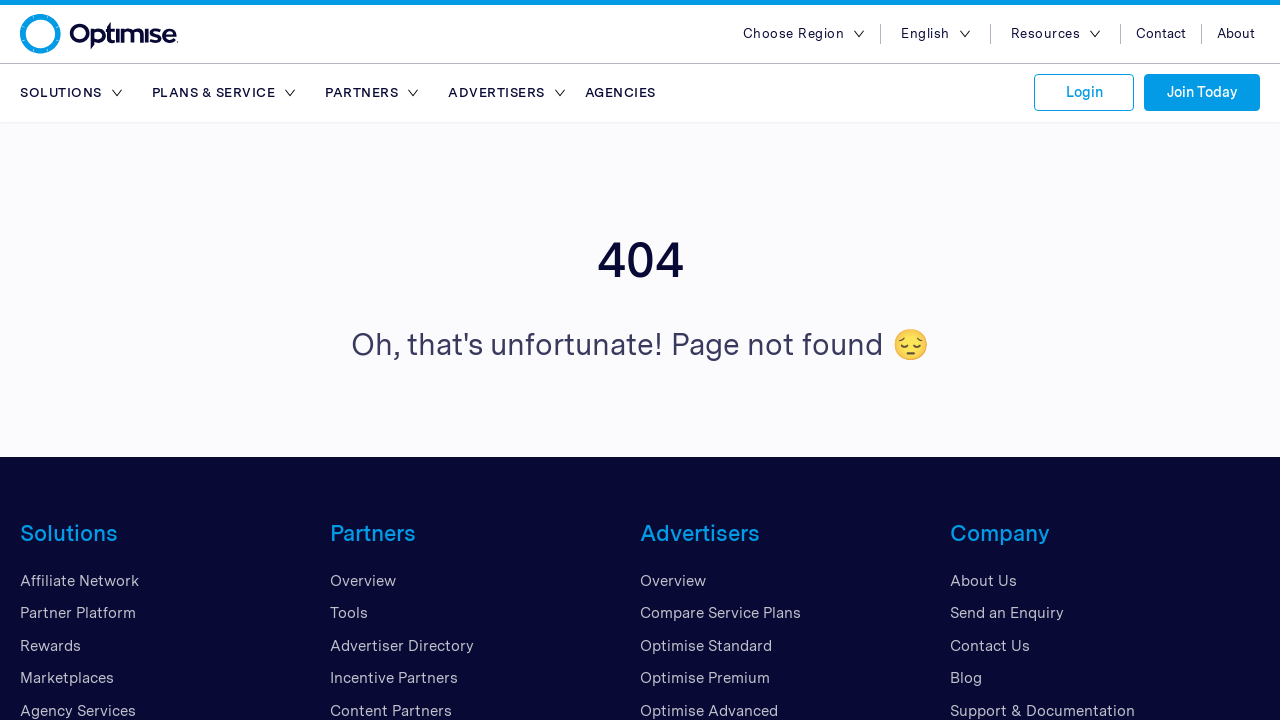

Navigated to knowledge base documentation page
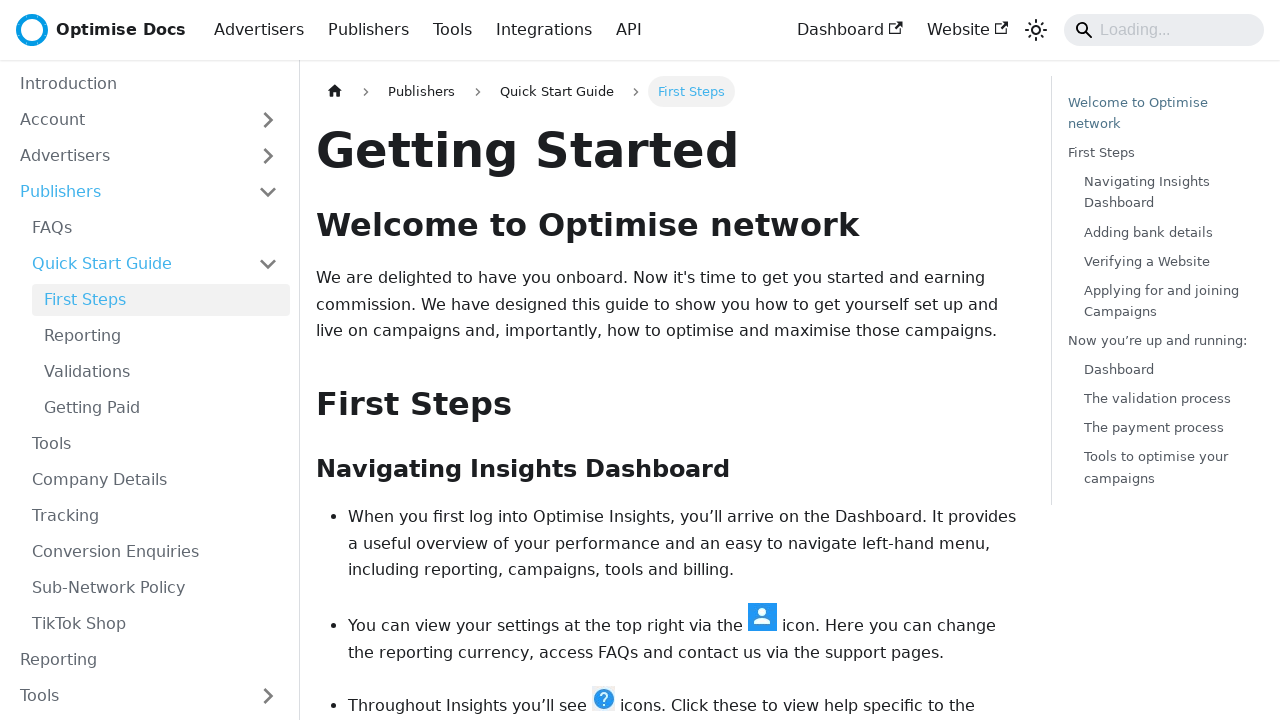

Doc column became visible
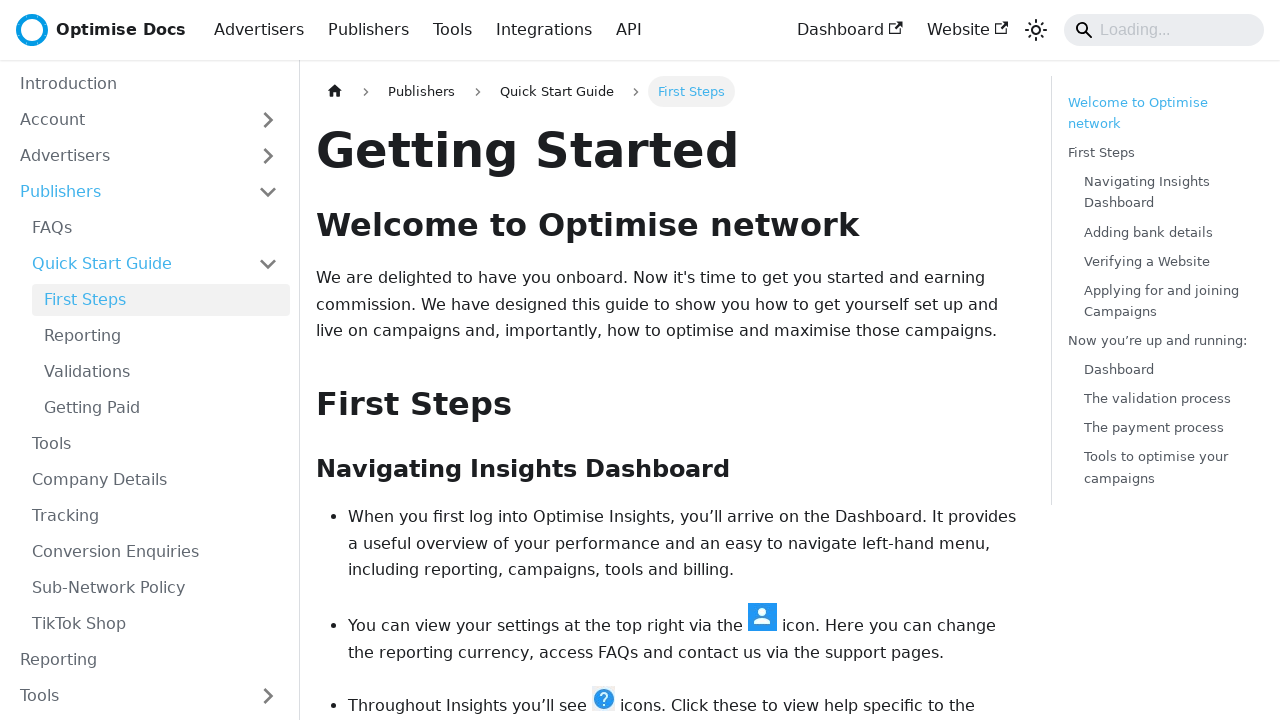

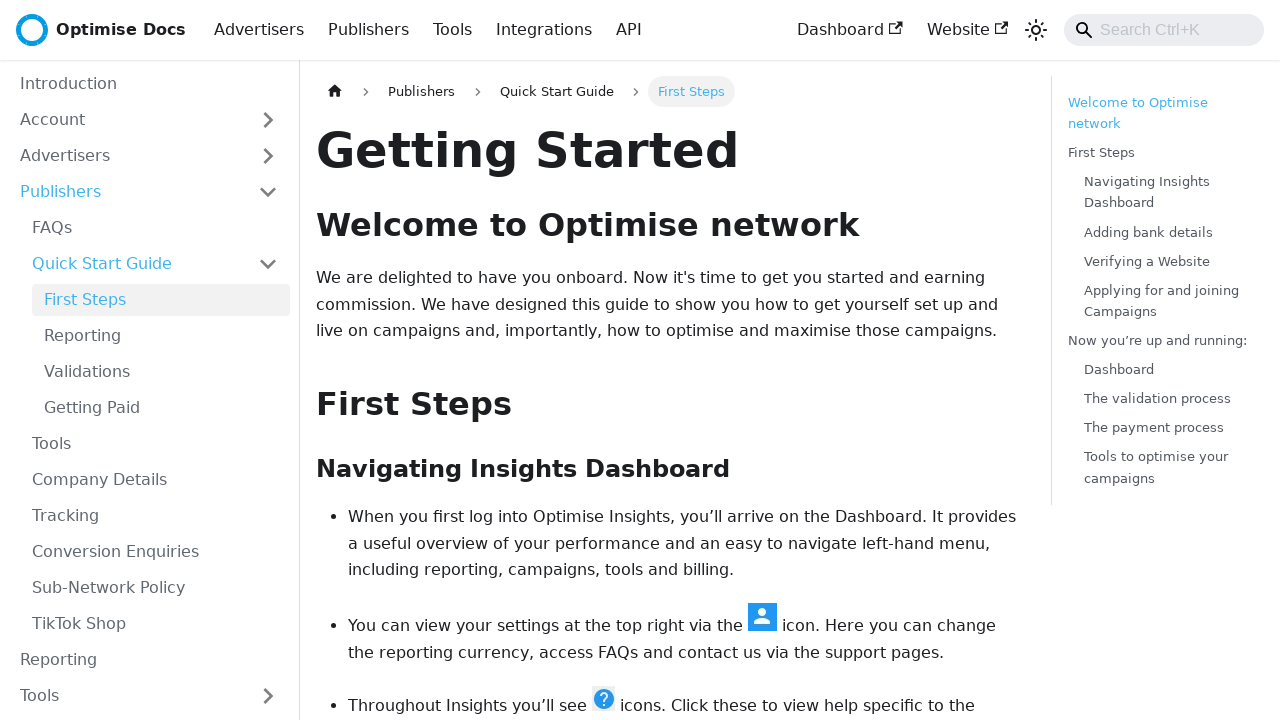